Tests alert handling by clicking a button that triggers a JavaScript alert, accepting the alert, then reading a value from the page, calculating a mathematical formula, and submitting the answer.

Starting URL: https://suninjuly.github.io/alert_accept.html

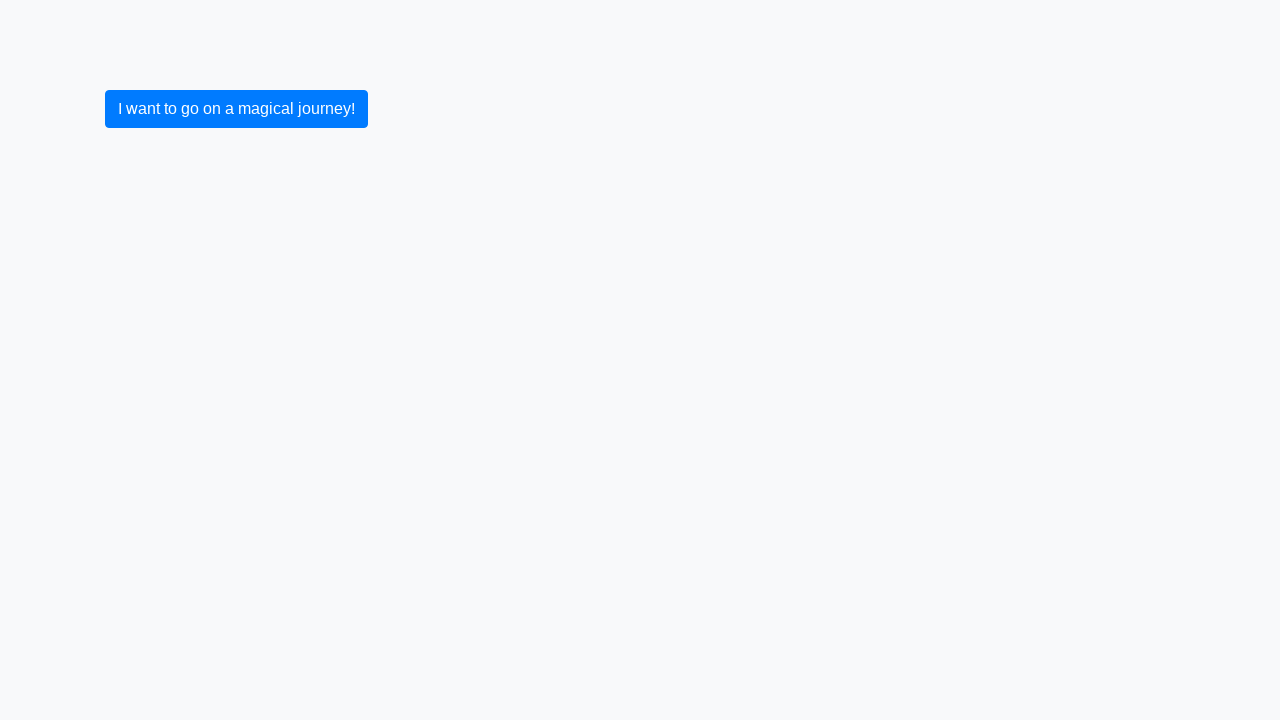

Set up dialog handler to accept alerts
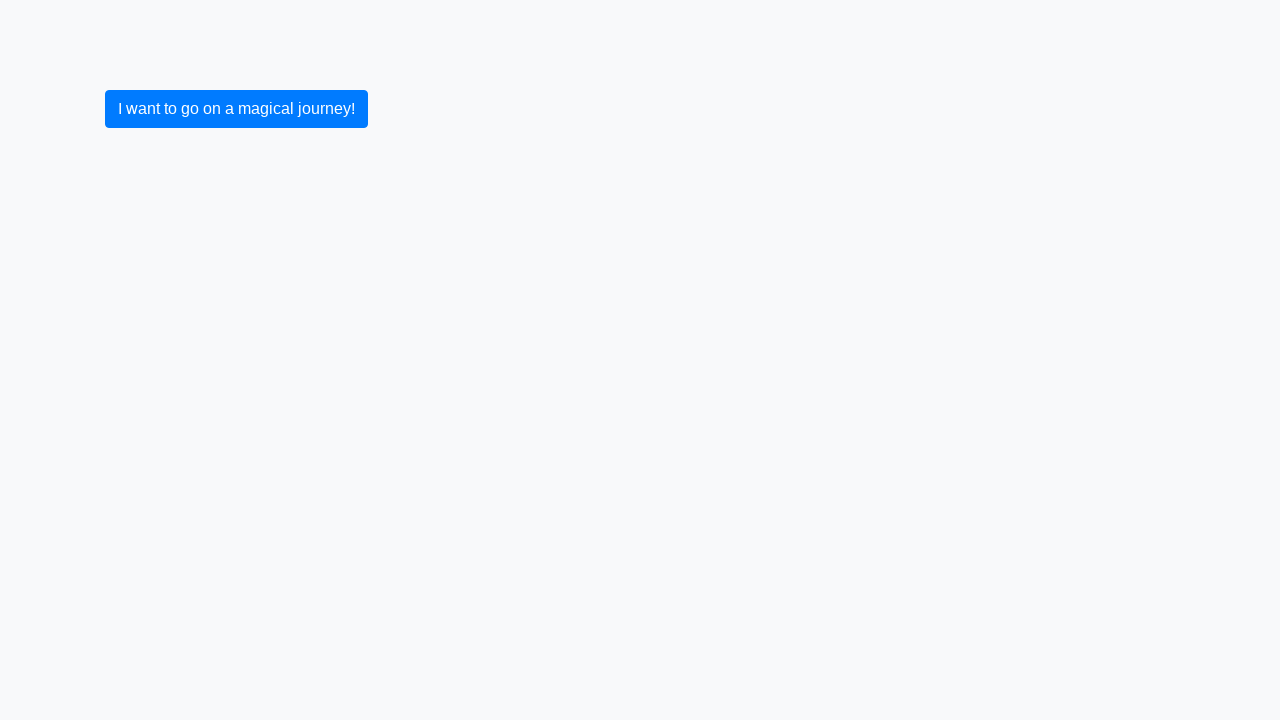

Clicked button to trigger JavaScript alert at (236, 109) on xpath=//button
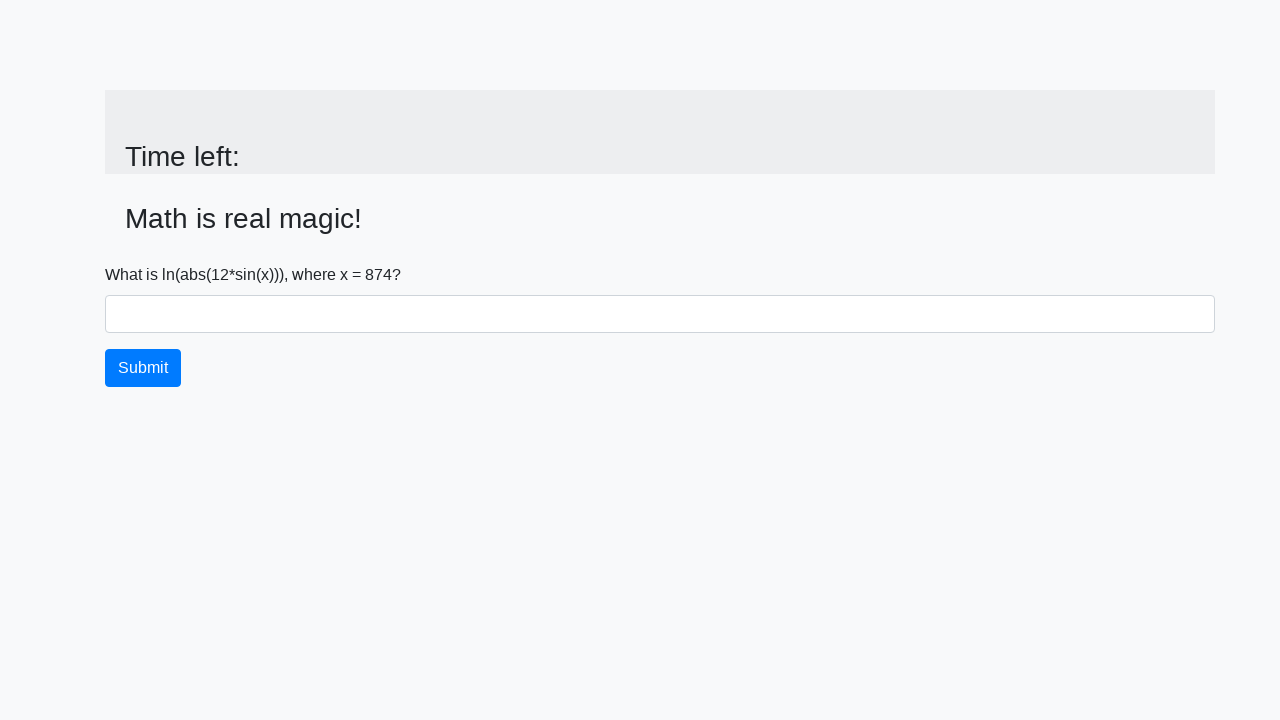

Alert accepted and input value element is visible
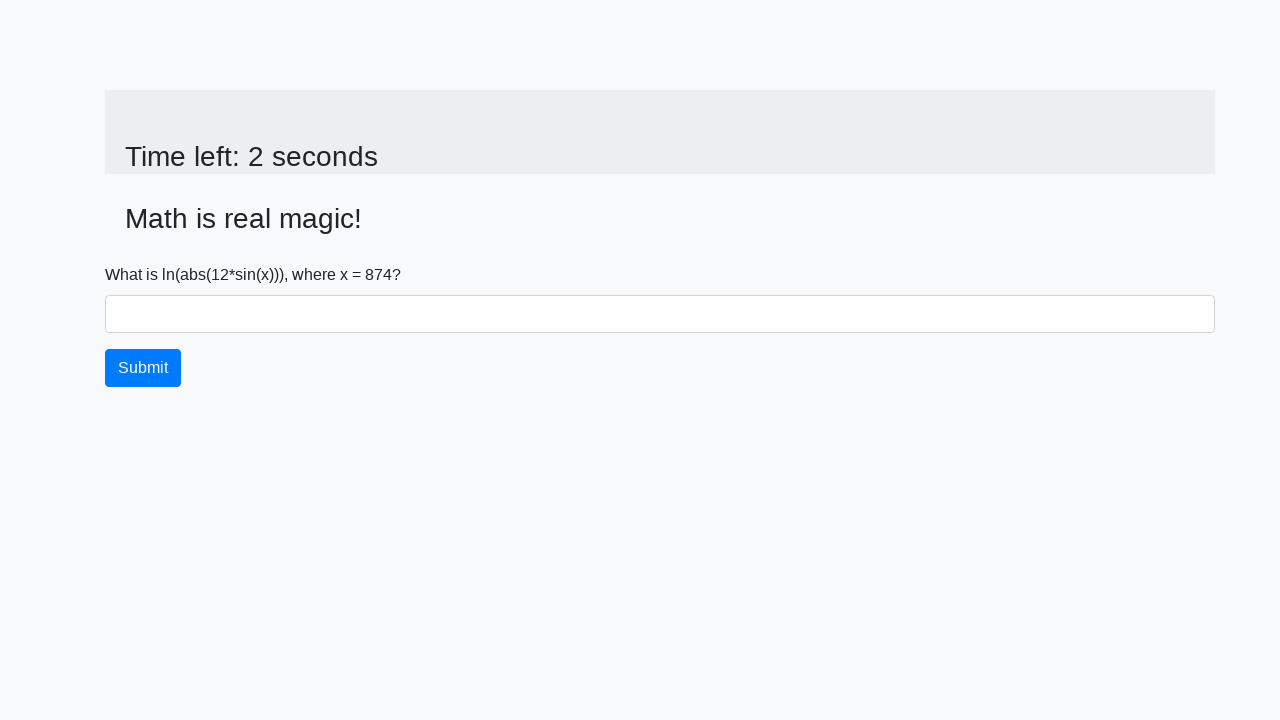

Read input value from page: 874
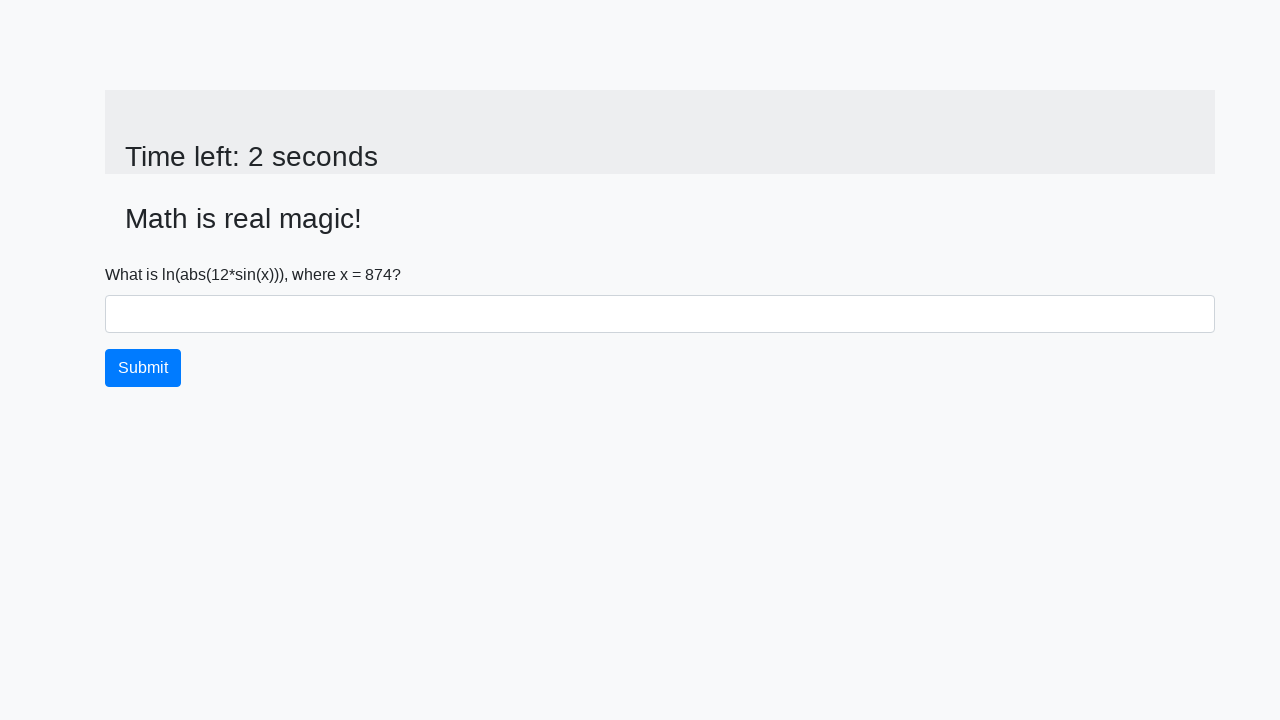

Calculated mathematical formula result: 1.965681238921312
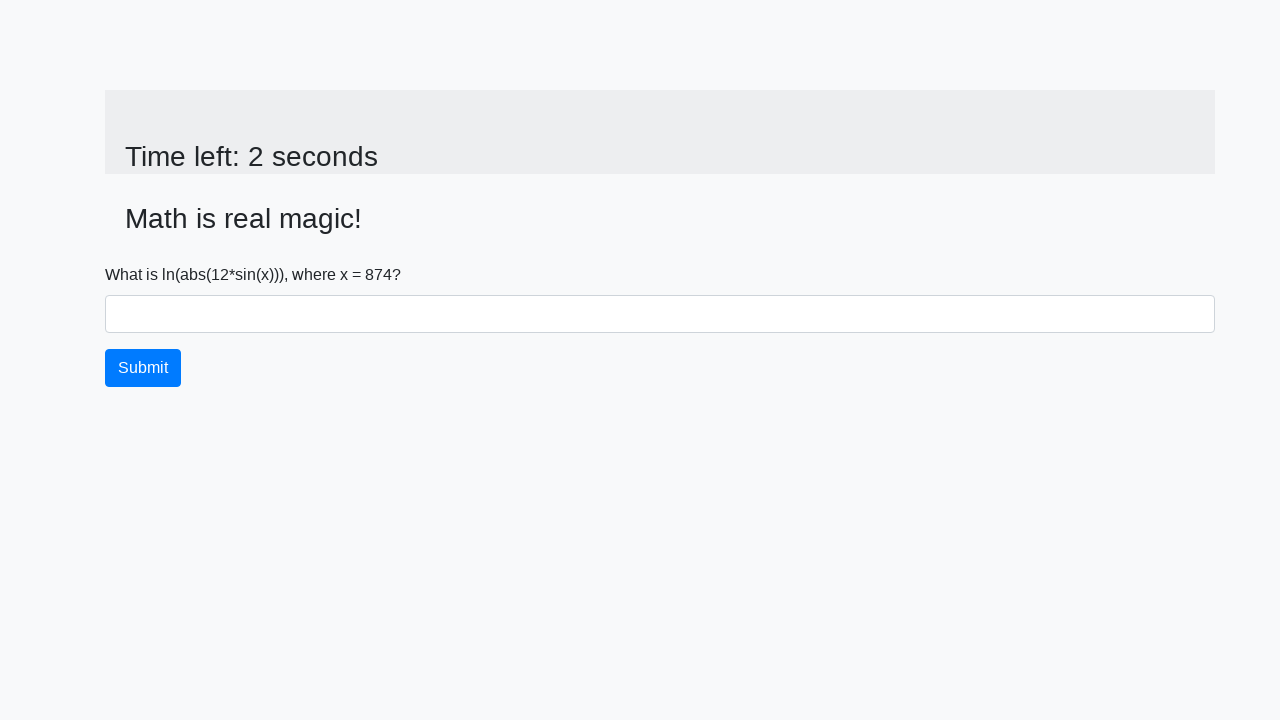

Filled answer field with calculated value: 1.965681238921312 on #answer
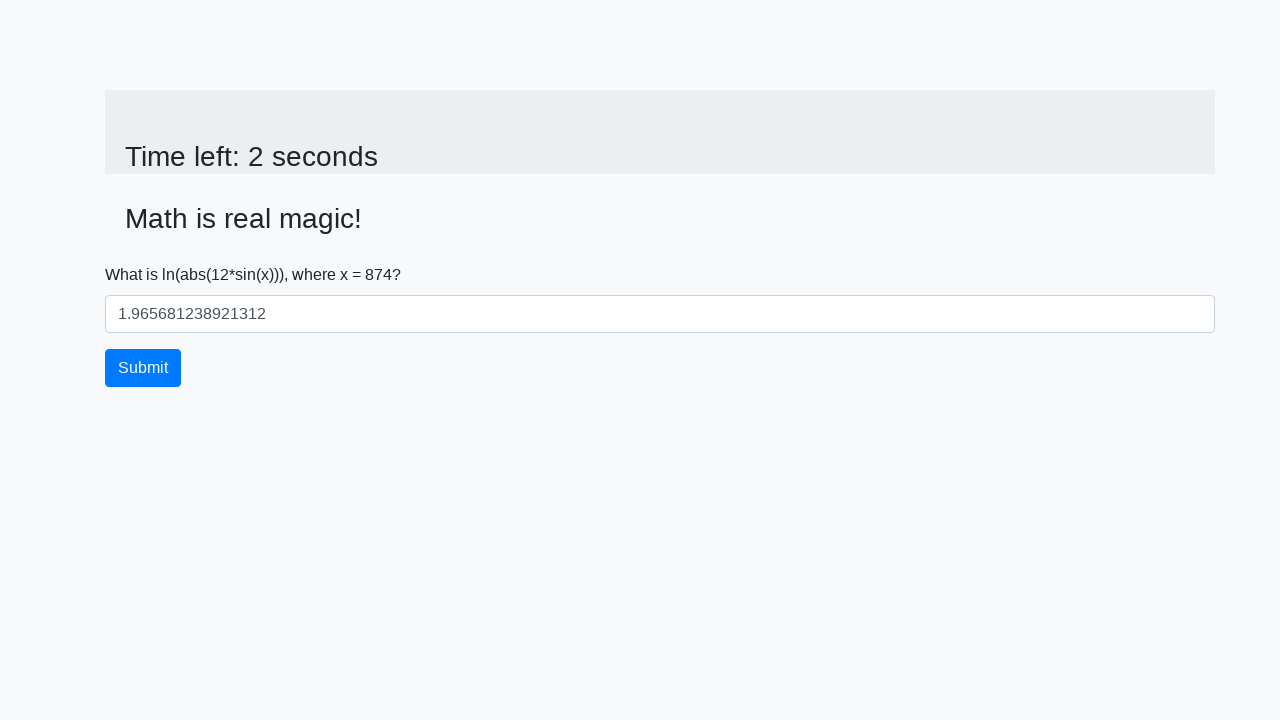

Clicked submit button to submit the answer at (143, 368) on xpath=//button
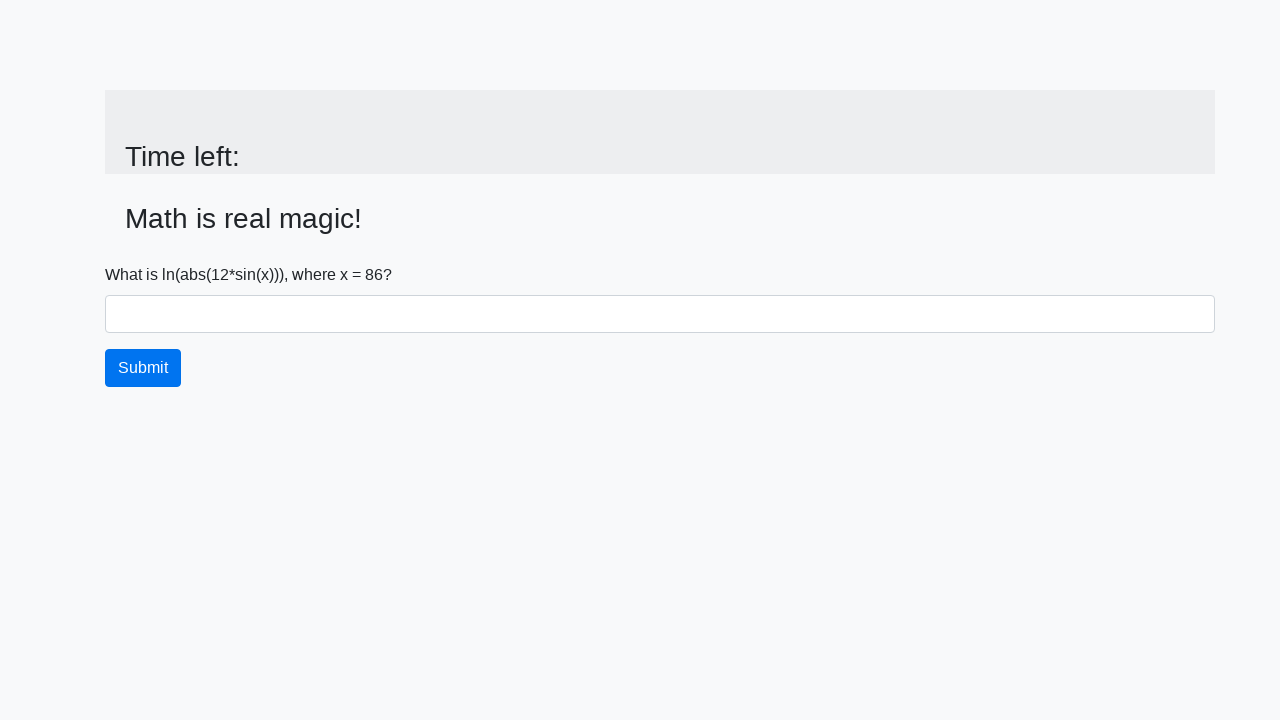

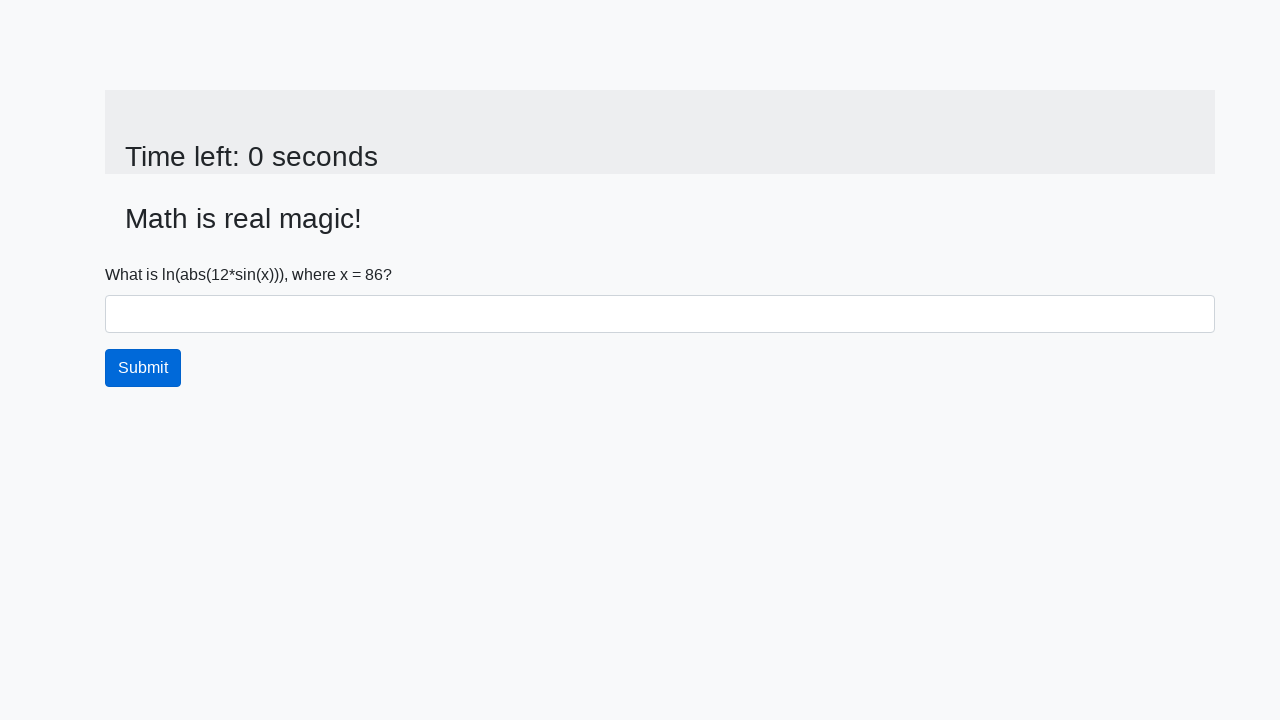